Tests editing a todo item by double-clicking, changing the text, and pressing Enter

Starting URL: https://demo.playwright.dev/todomvc

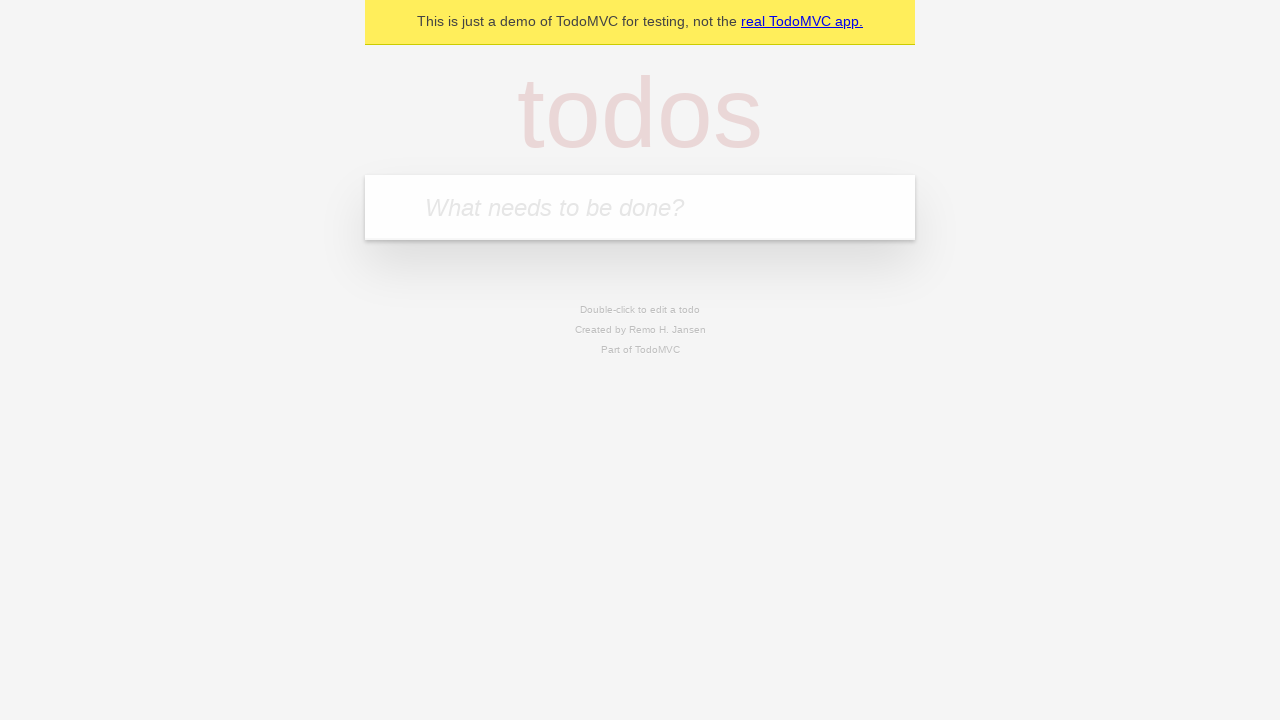

Filled new todo input with 'buy some cheese' on .new-todo
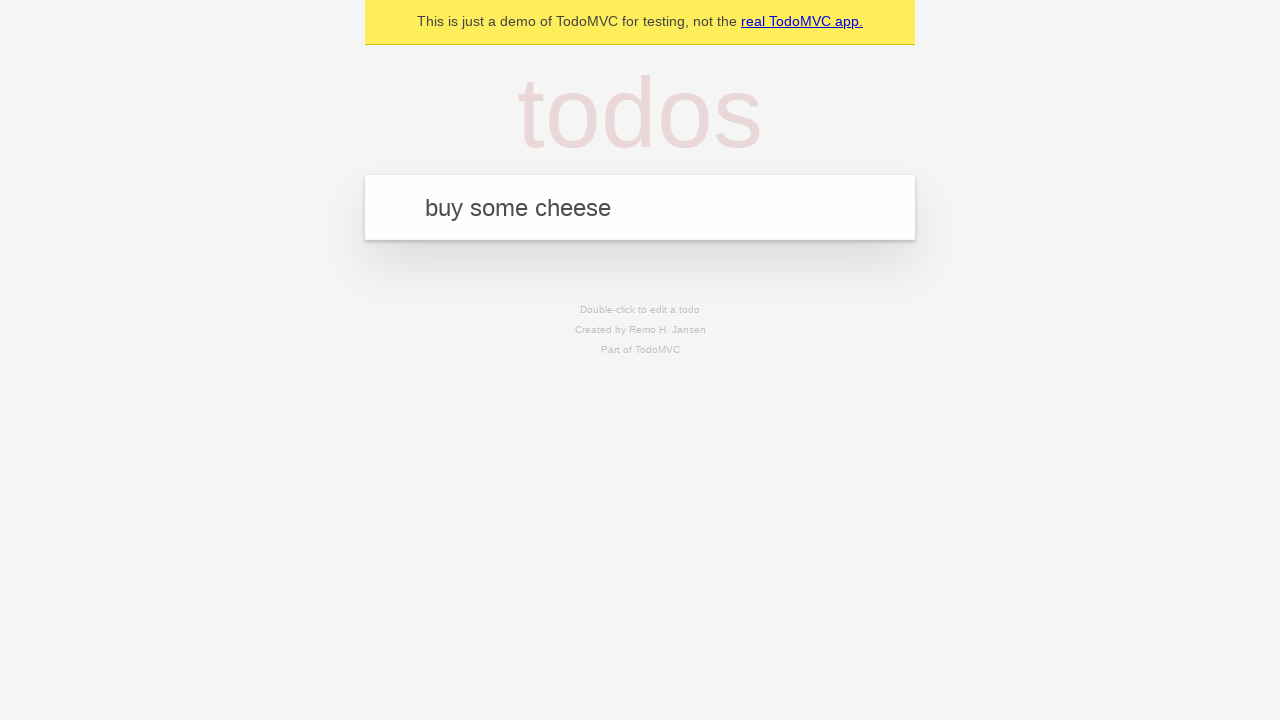

Pressed Enter to create first todo on .new-todo
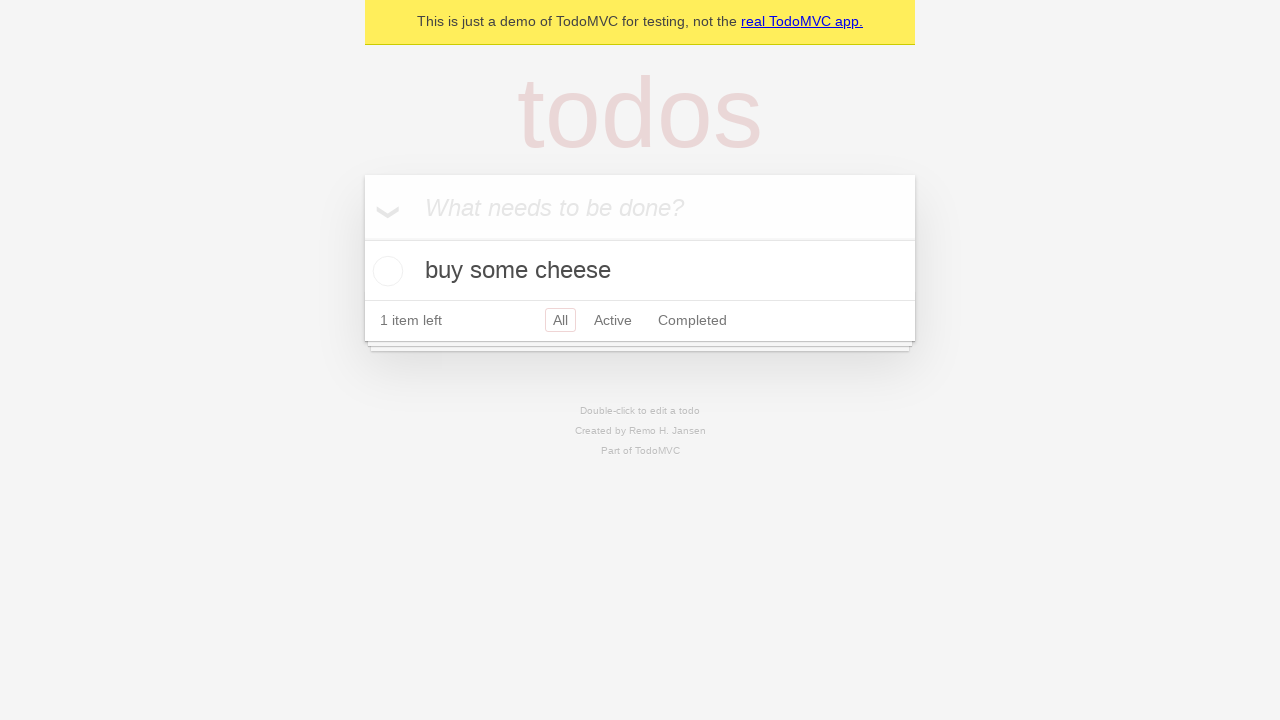

Filled new todo input with 'feed the cat' on .new-todo
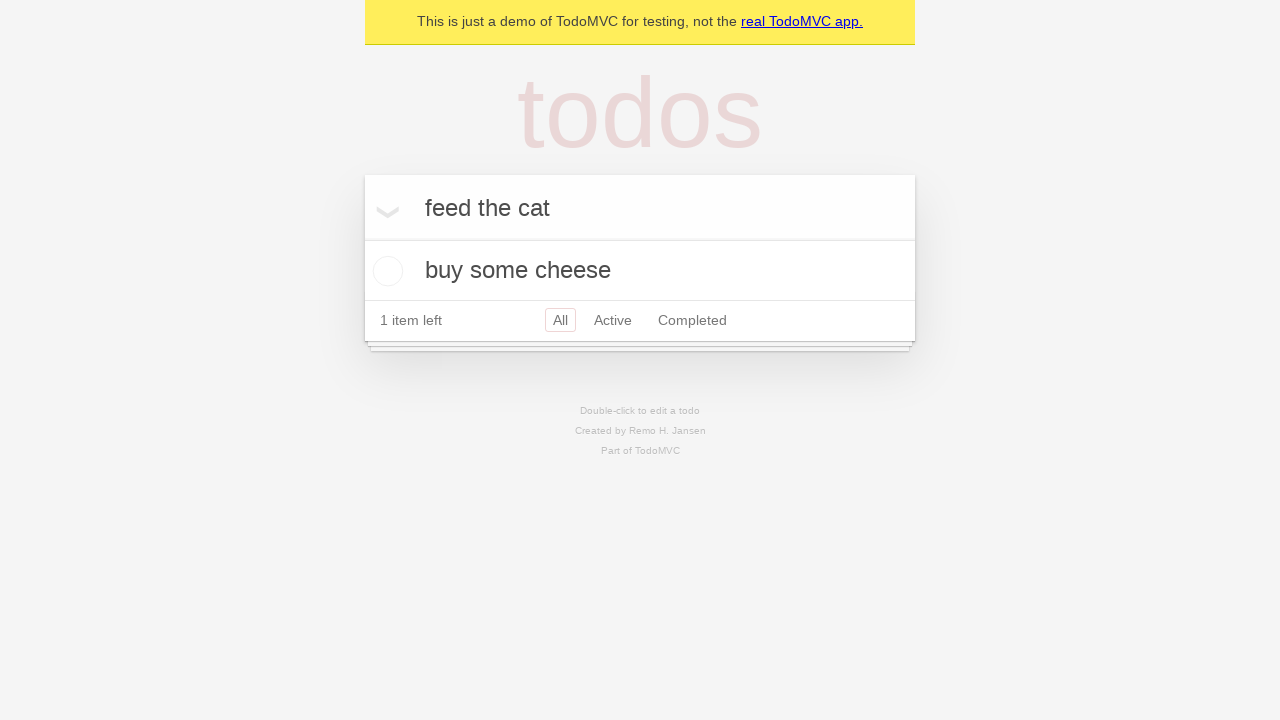

Pressed Enter to create second todo on .new-todo
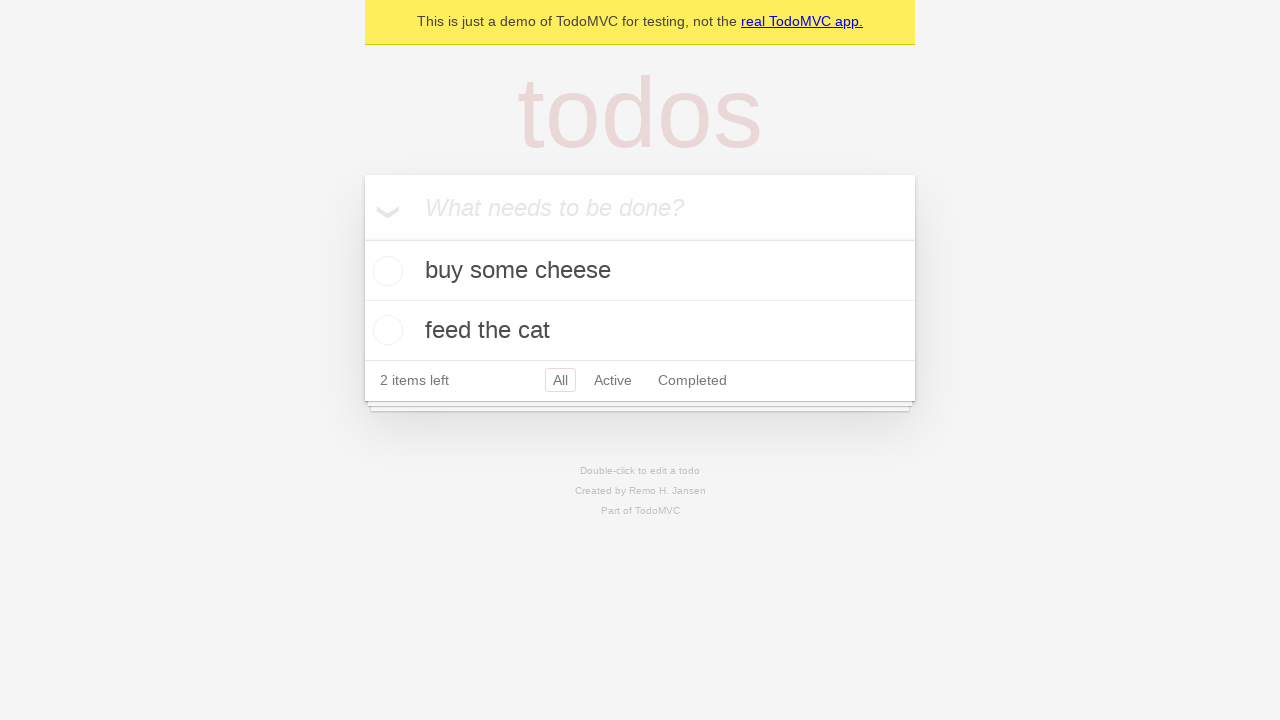

Filled new todo input with 'book a doctors appointment' on .new-todo
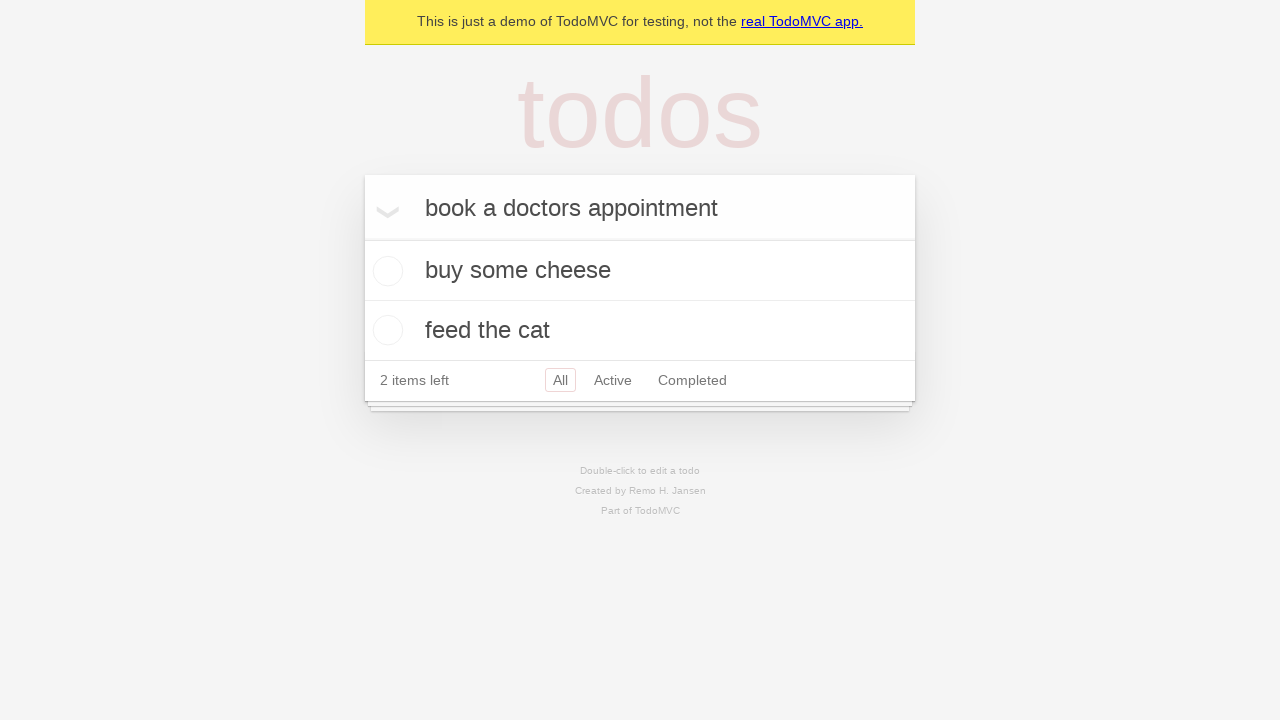

Pressed Enter to create third todo on .new-todo
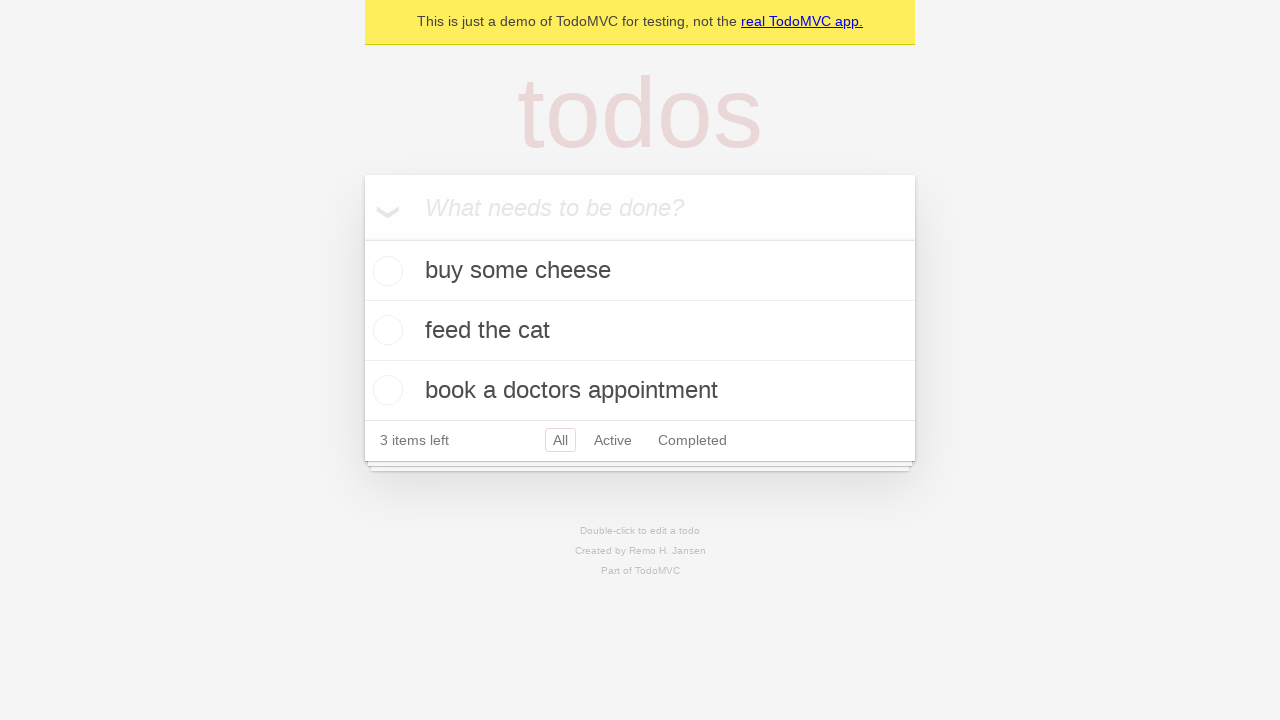

Waited for all 3 todos to be created
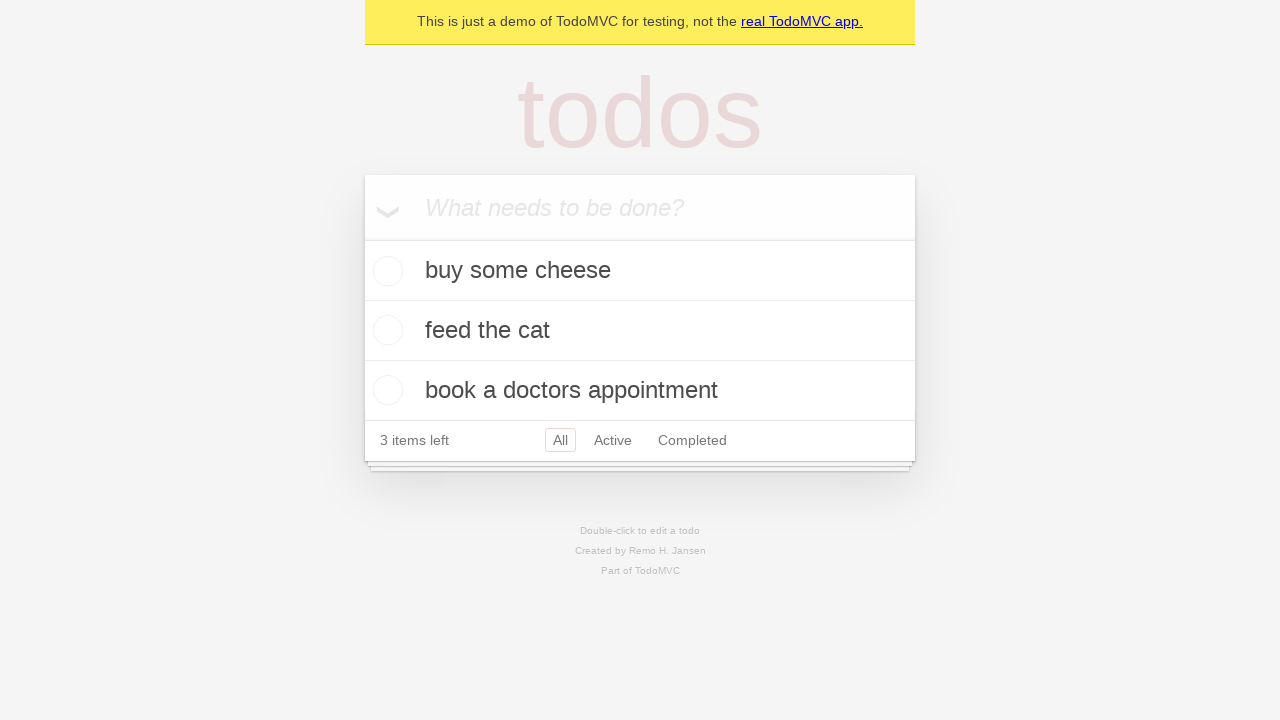

Double-clicked on second todo to enter edit mode at (640, 331) on .todo-list li >> nth=1
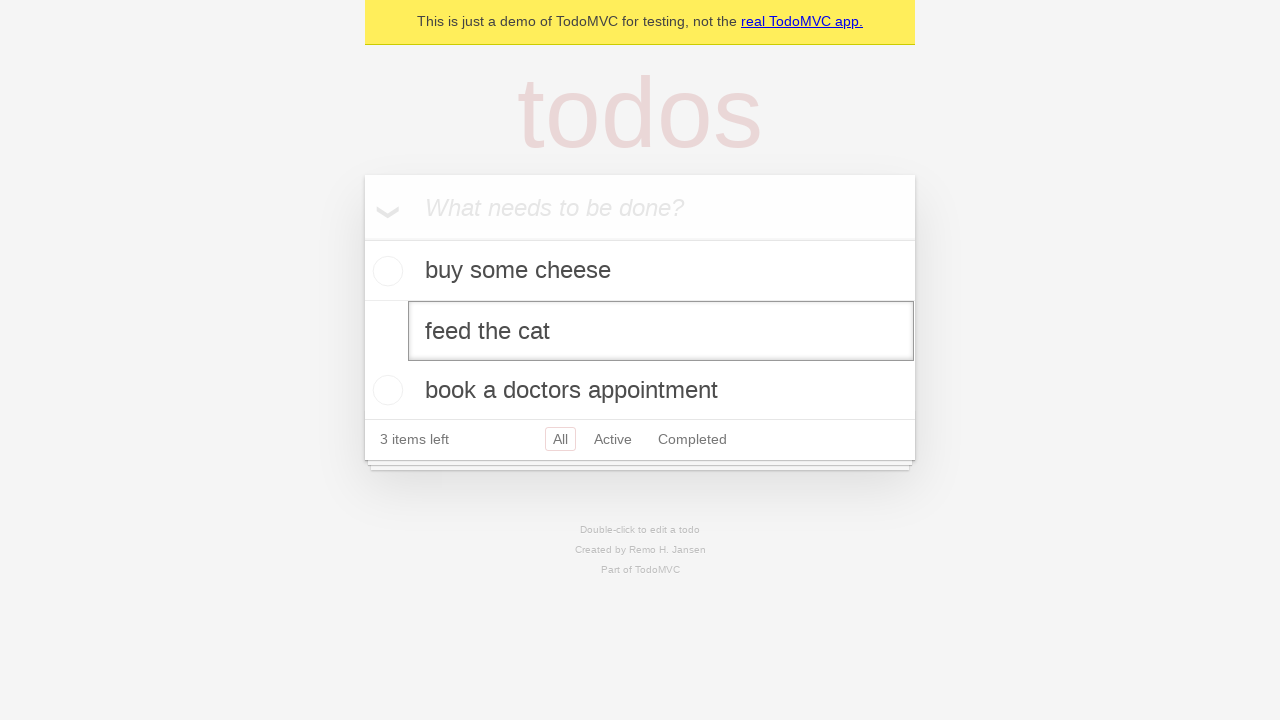

Changed todo text from 'feed the cat' to 'buy some sausages' on .todo-list li >> nth=1 >> .edit
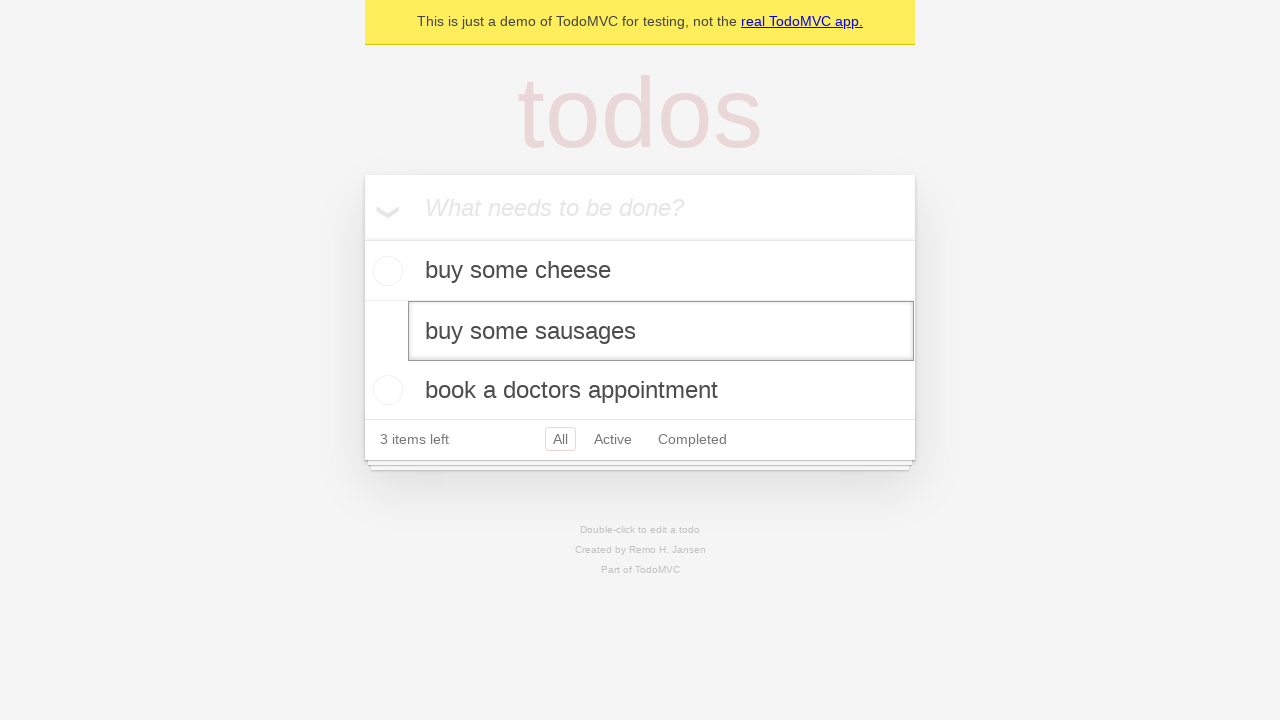

Pressed Enter to save the edited todo on .todo-list li >> nth=1 >> .edit
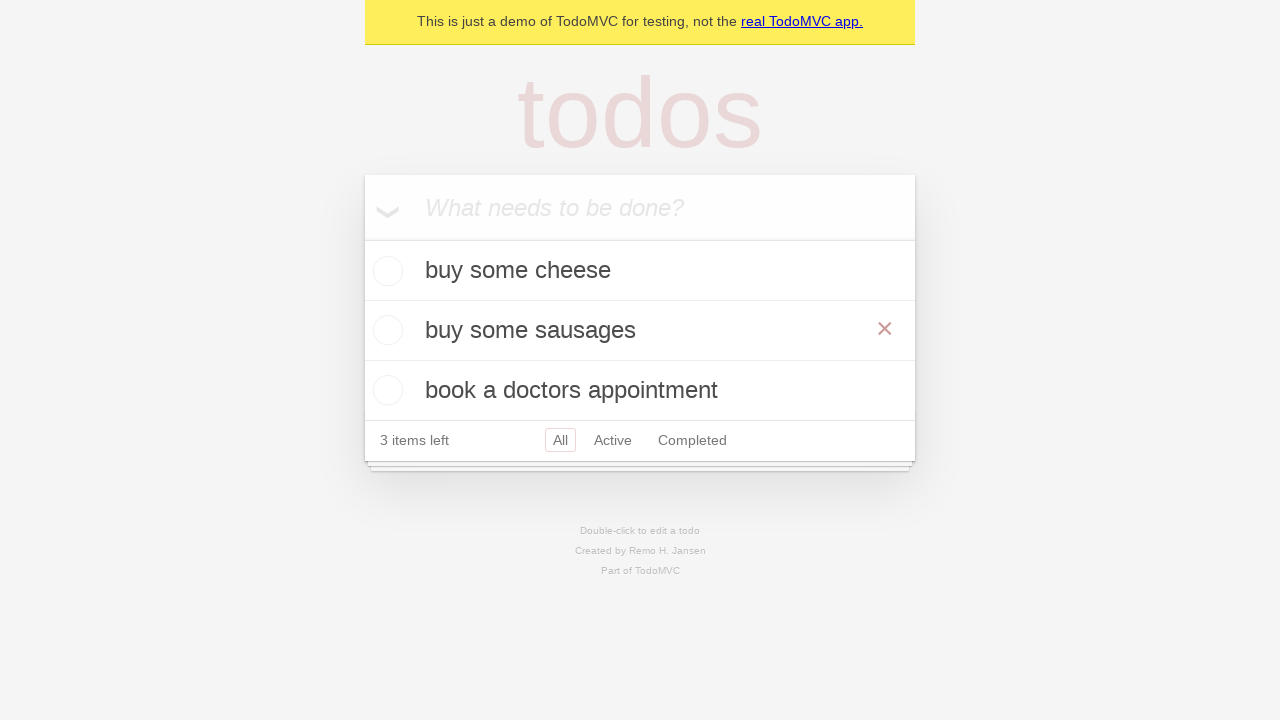

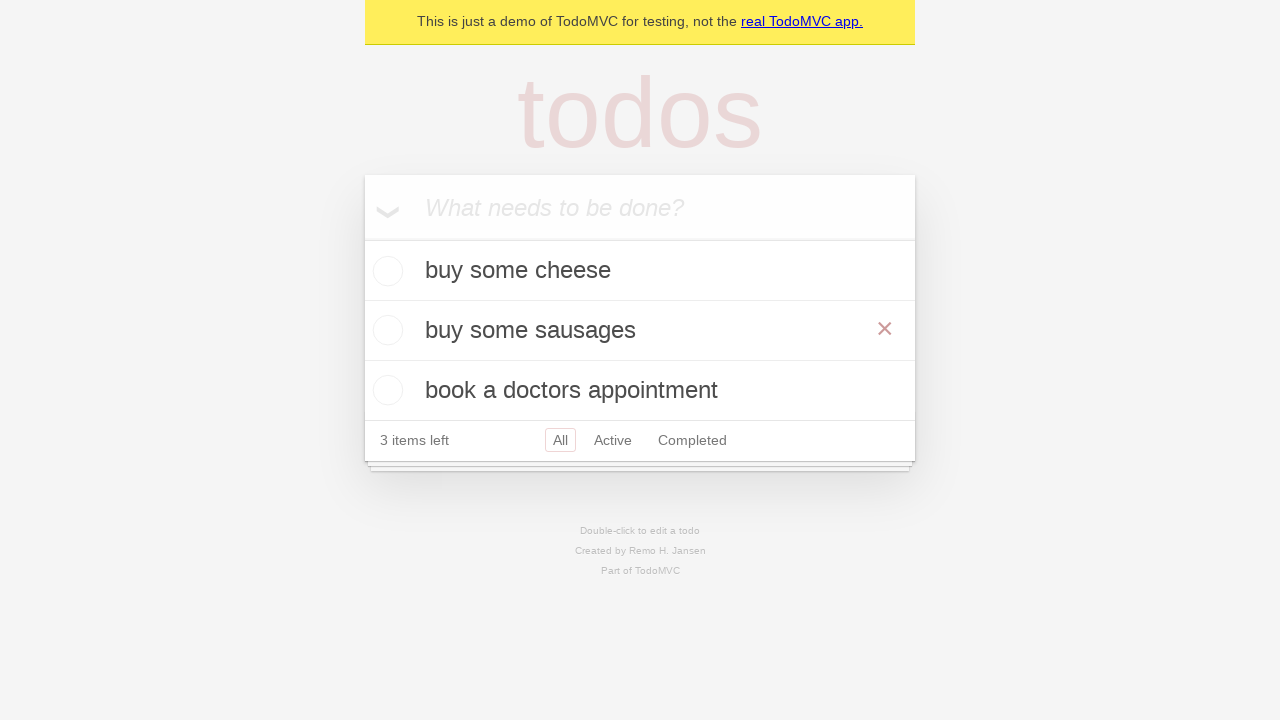